Tests interacting with radio button elements inside an iframe on W3Schools tryit editor by switching to the iframe, clicking a radio button, and switching back to the default content

Starting URL: https://www.w3schools.com/tags/tryit.asp?filename=tryhtml5_input_type_radio

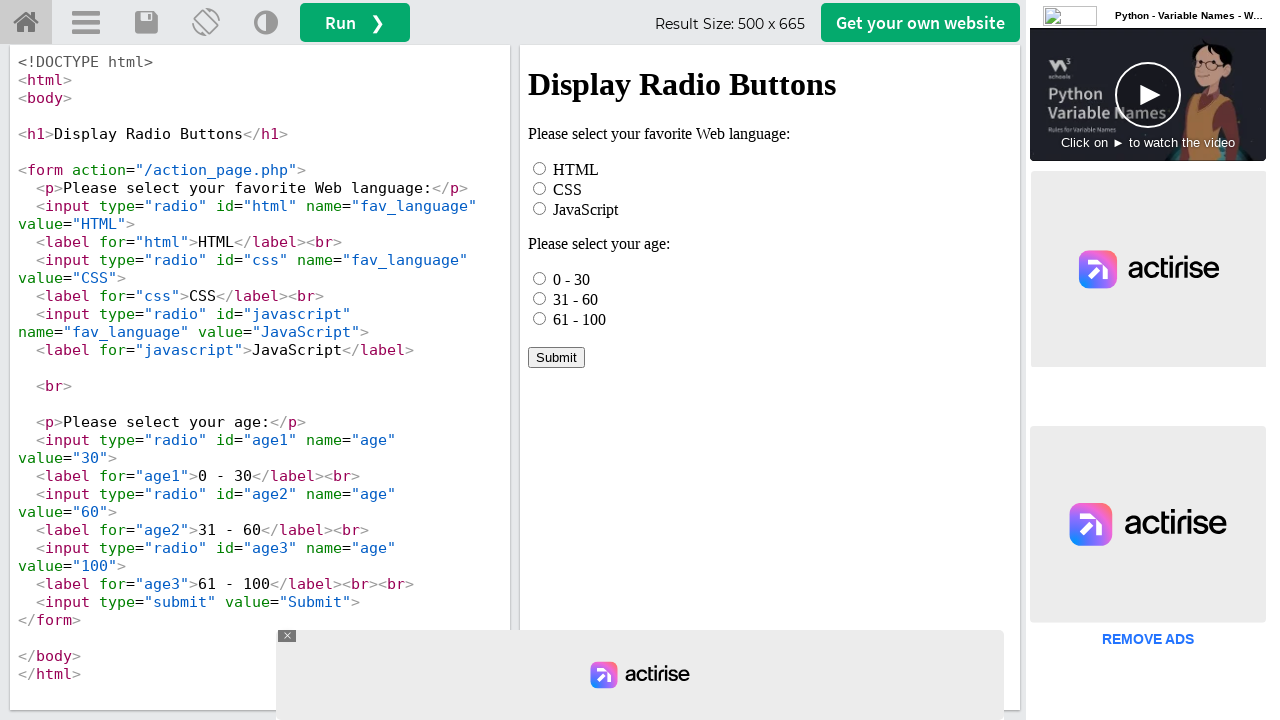

Located iframe with id 'iframeResult'
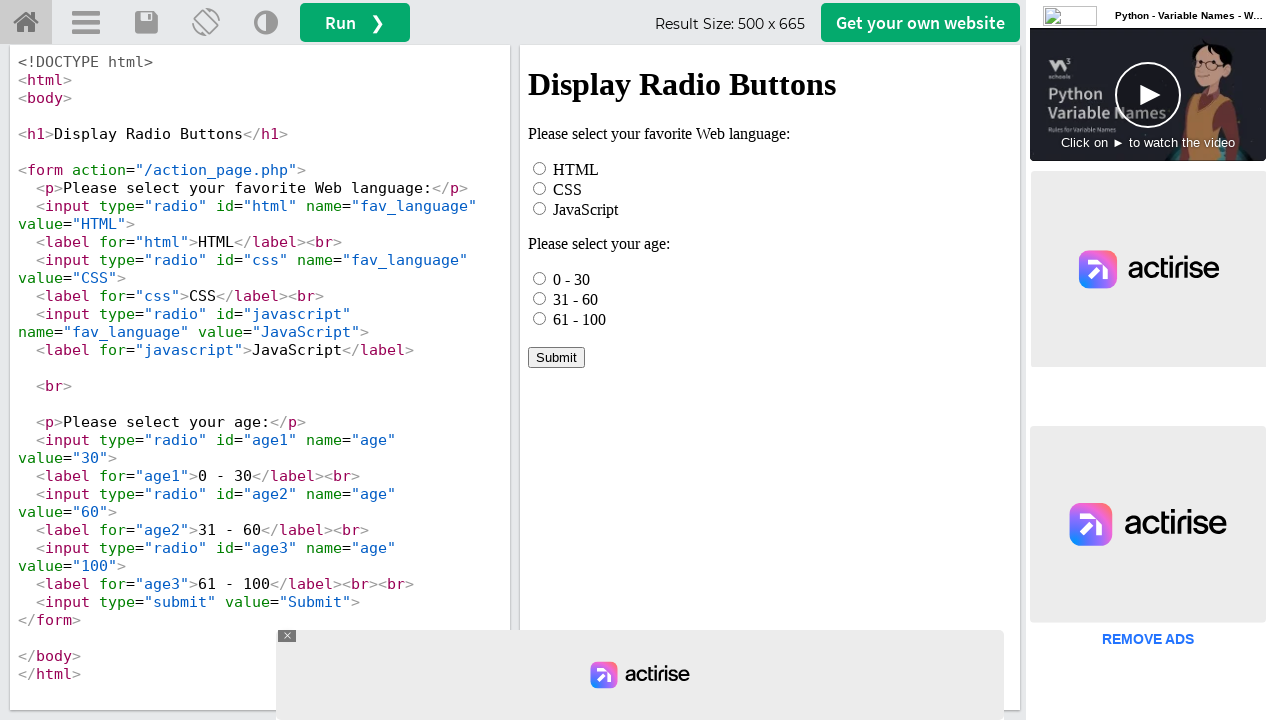

Clicked radio button with id 'html' inside iframe at (540, 168) on #iframeResult >> internal:control=enter-frame >> xpath=//*[@id="html"]
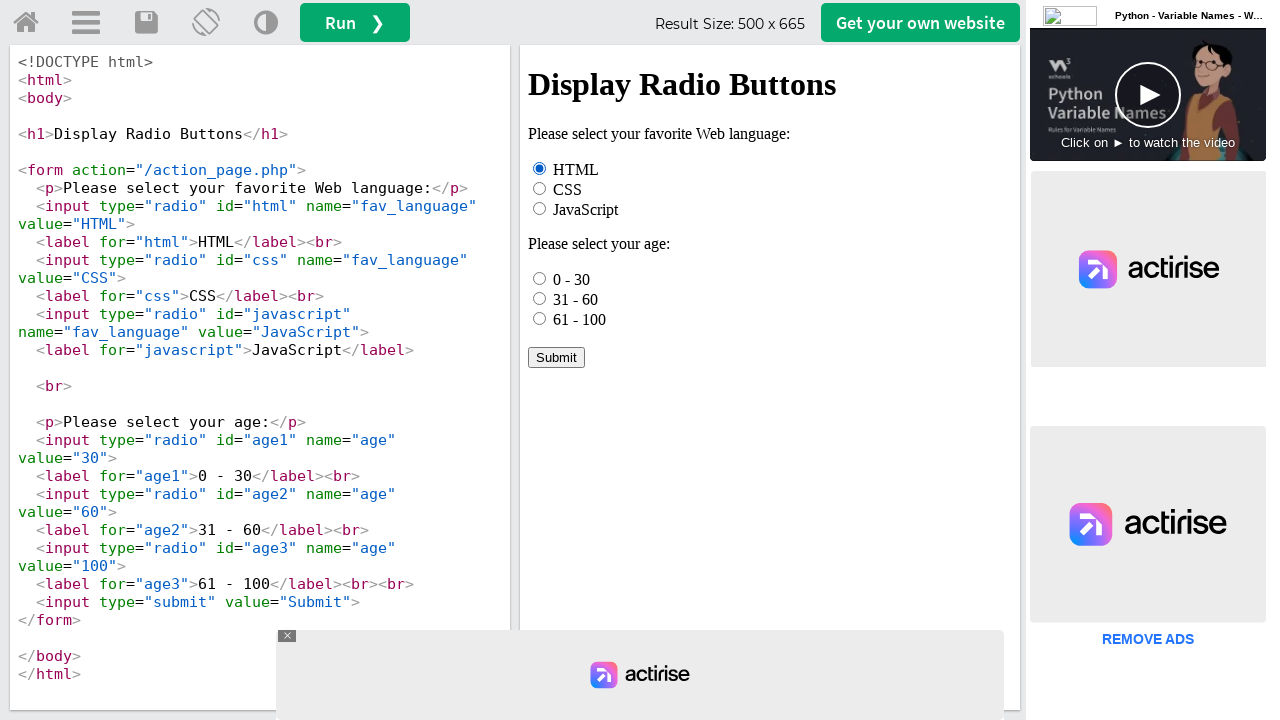

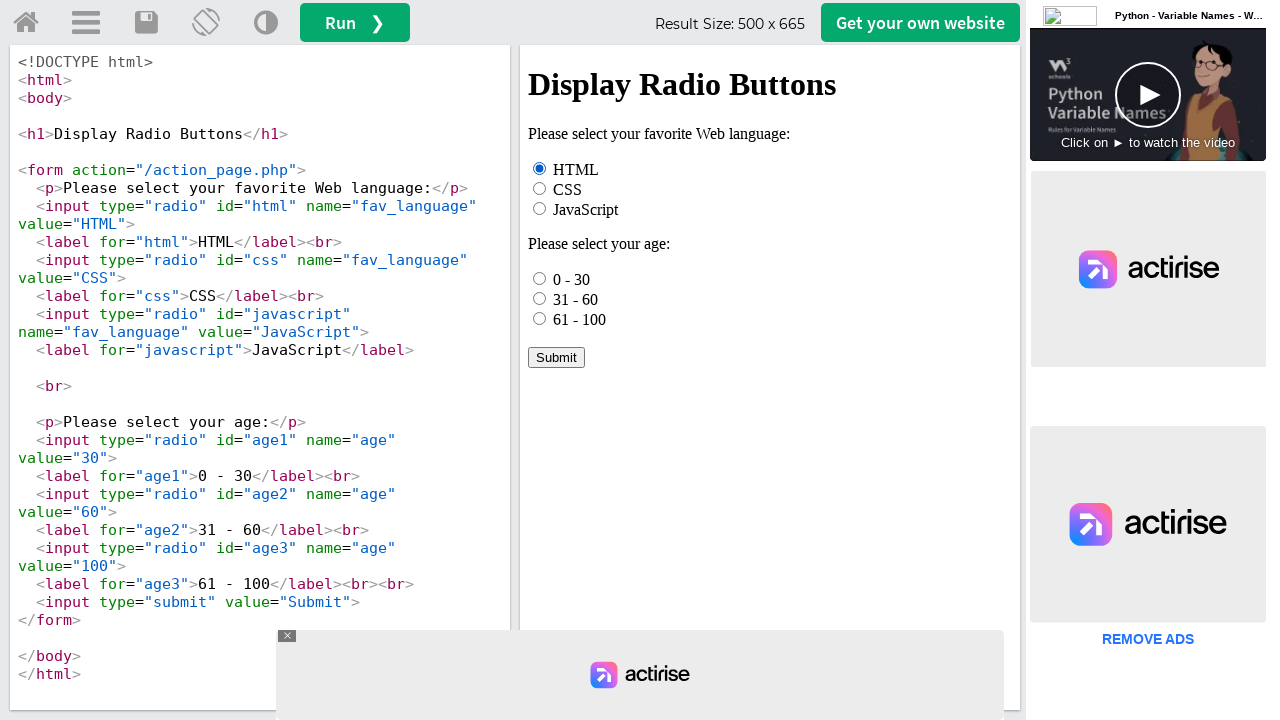